Tests form submission on Qxf2 tutorial page by filling name, email, and phone fields, then clicking the submit button and verifying navigation to the redirect page.

Starting URL: http://qxf2.com/selenium-tutorial-main

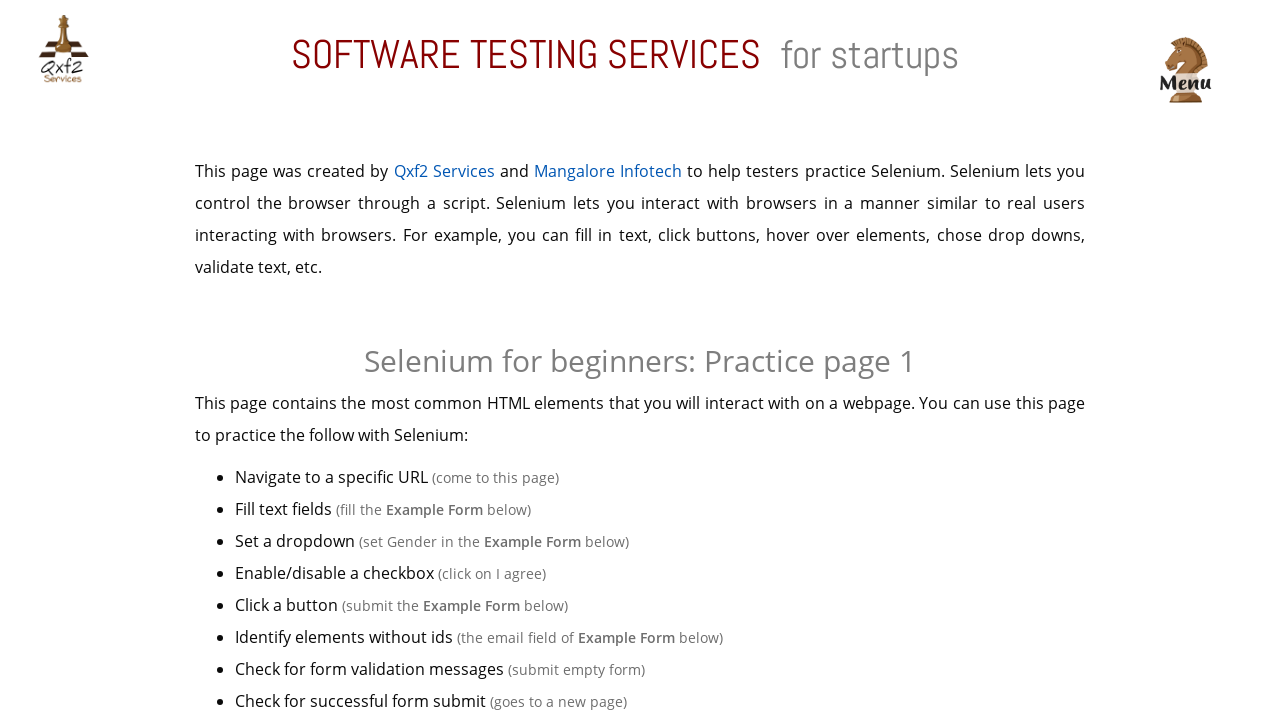

Filled name field with 'Ajitava' on #name
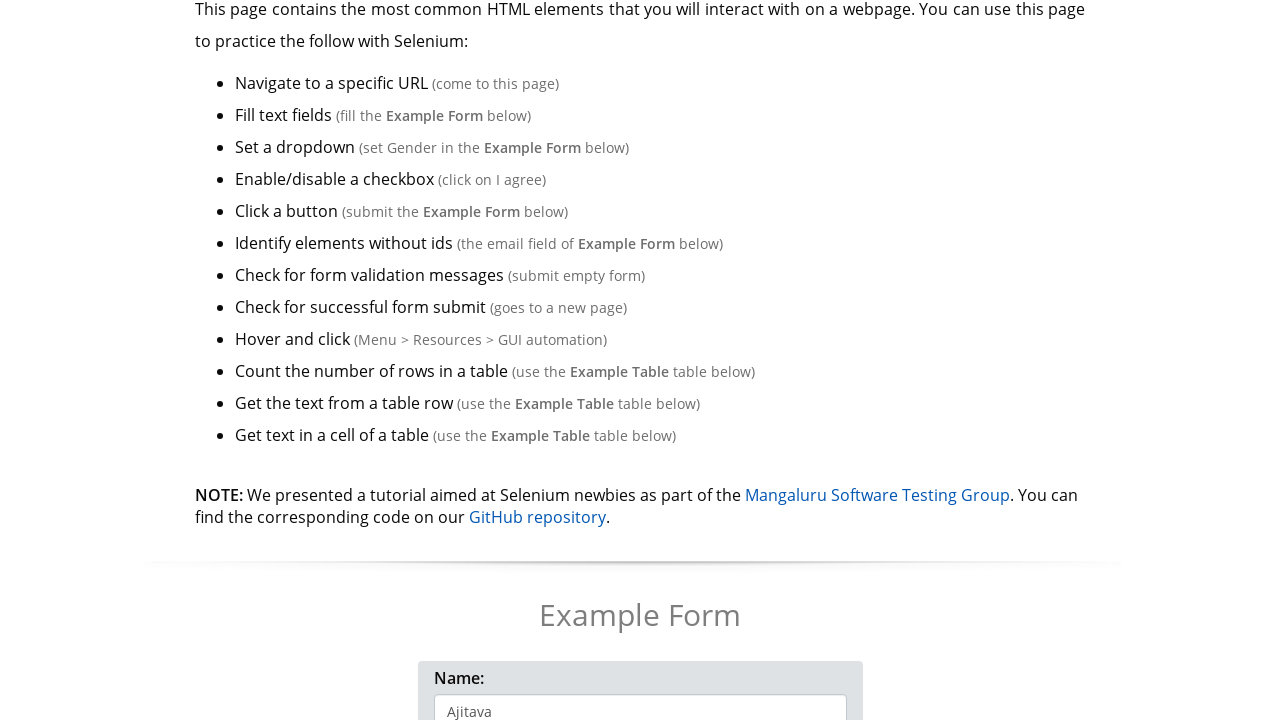

Filled email field with 'ajitava@qxf2.com' on input[name='email']
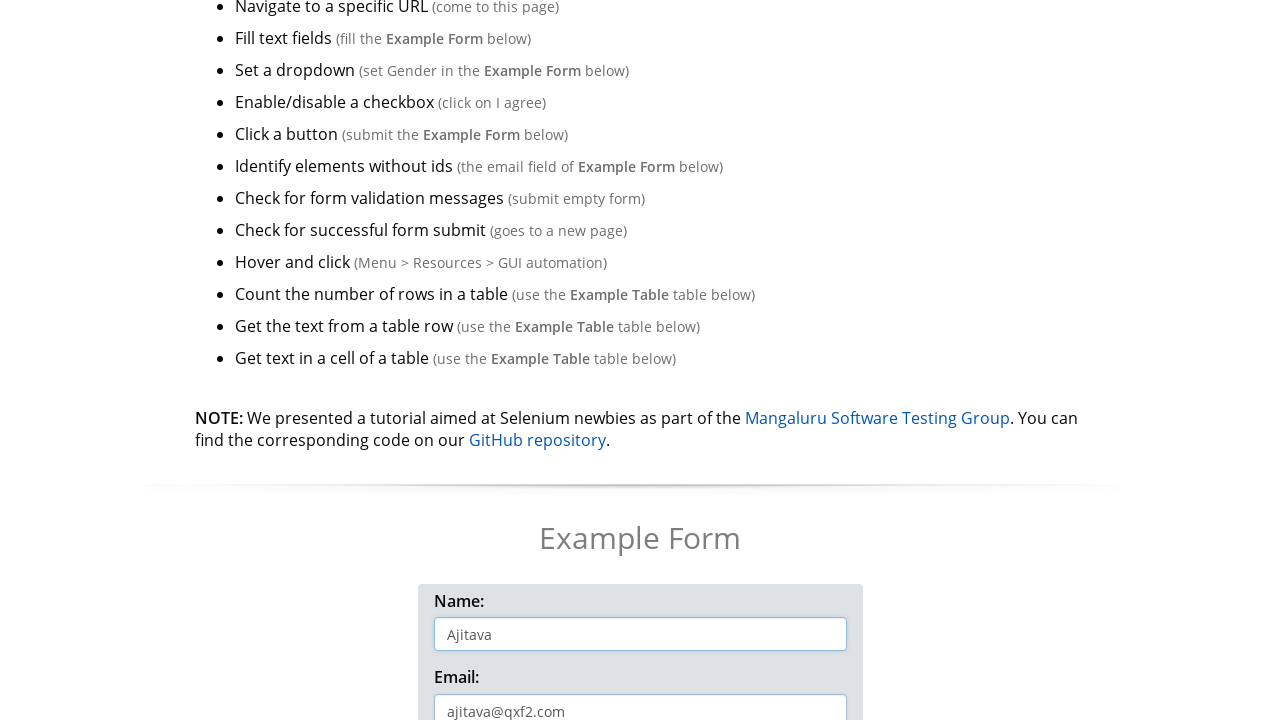

Filled phone field with '9999999999' on #phone
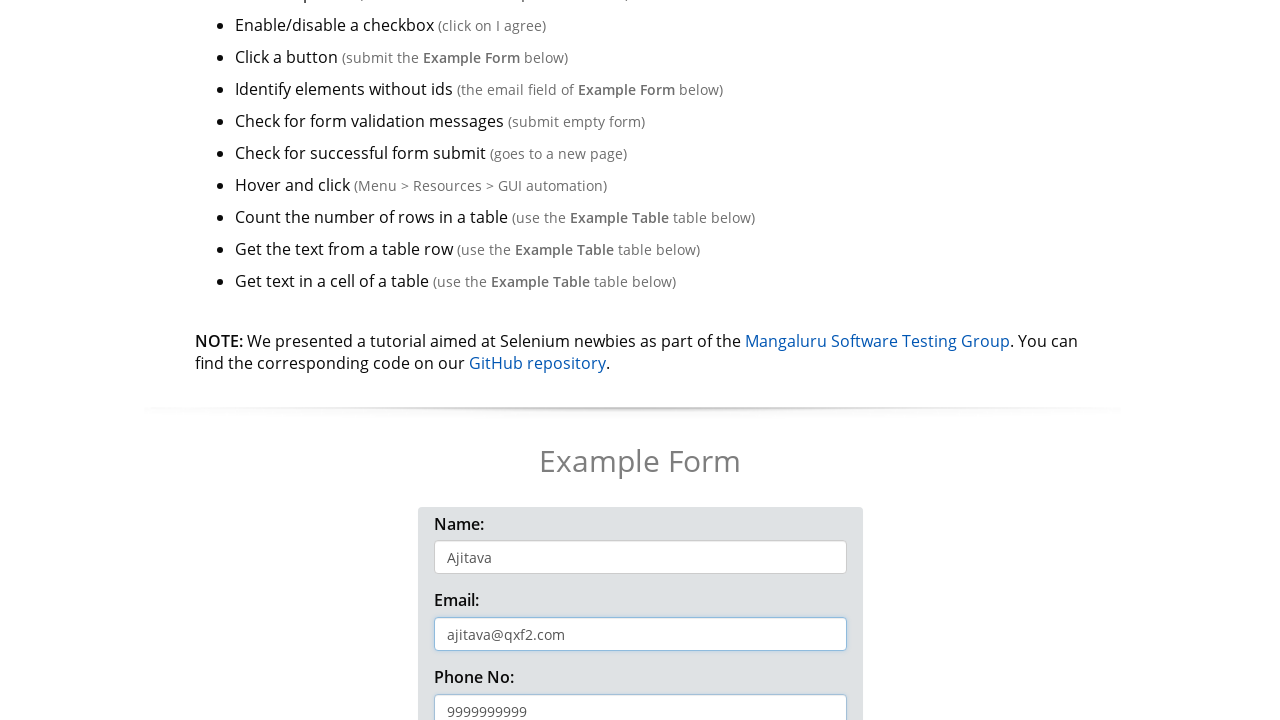

Clicked the 'Click me!' submit button at (640, 360) on xpath=//button[text()='Click me!']
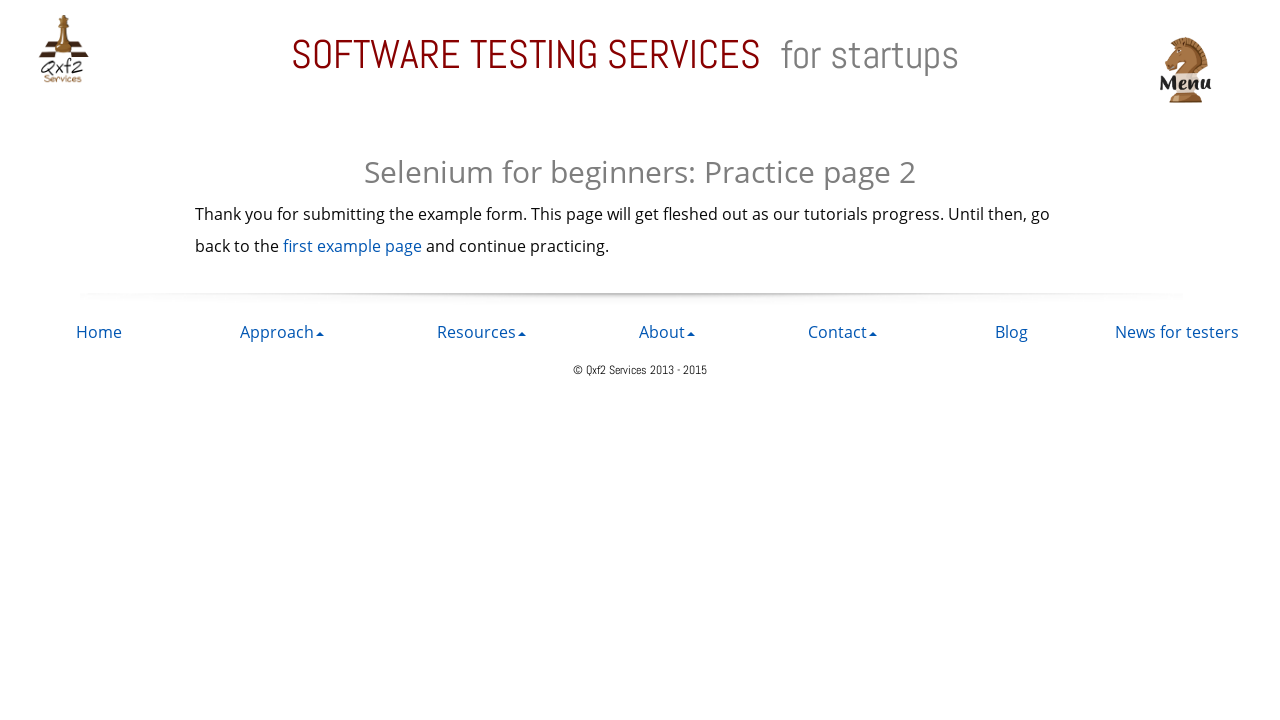

Verified successful navigation to redirect page at https://qxf2.com/selenium-tutorial-redirect
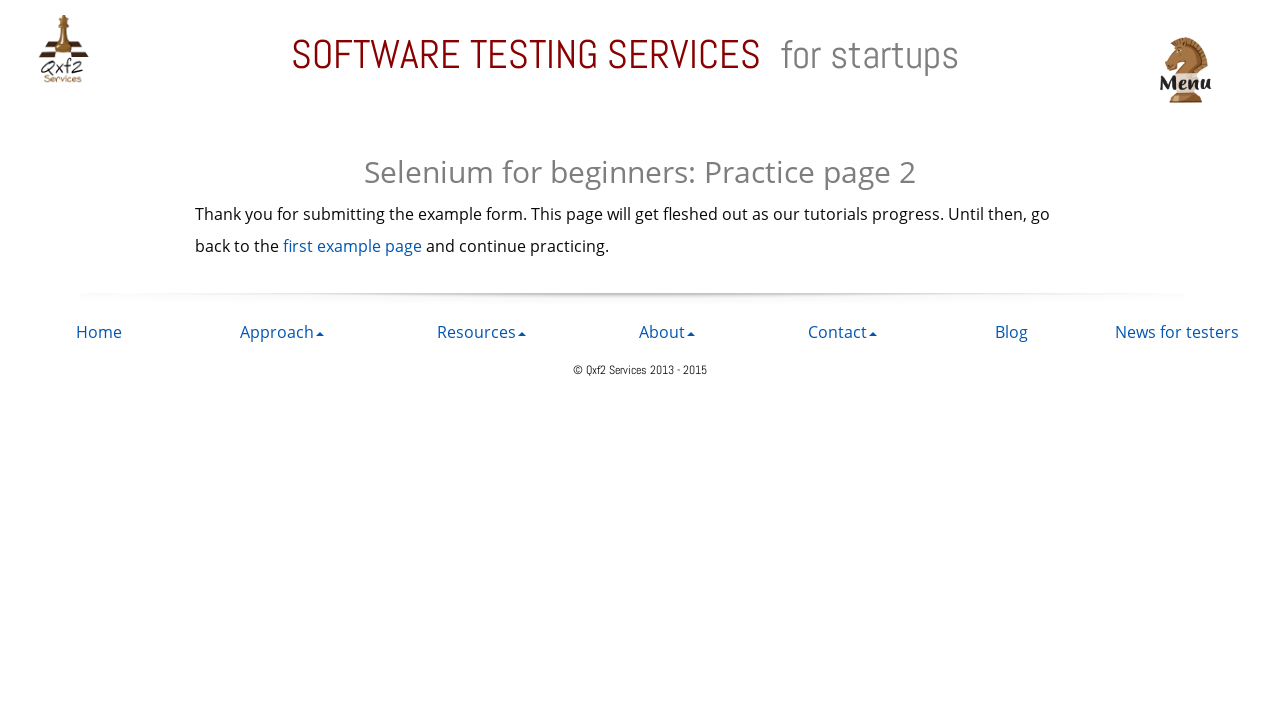

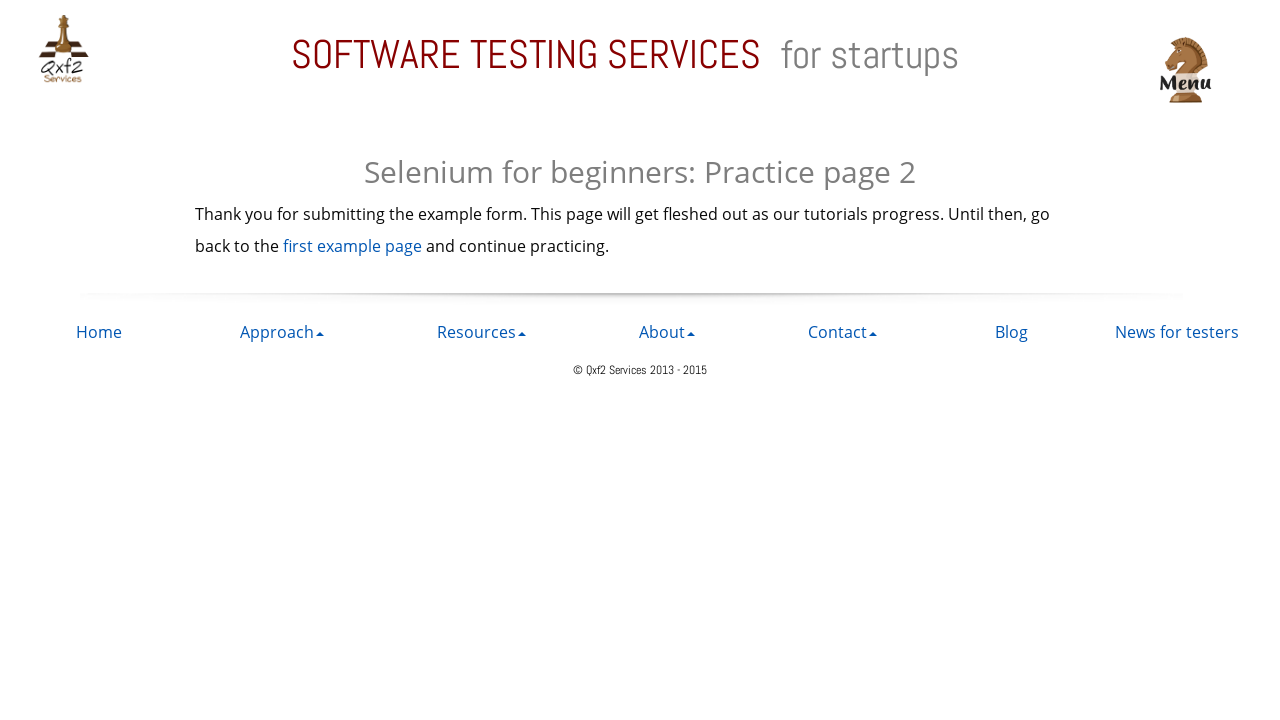